Navigates to the OrangeHRM demo site and verifies the page loads by waiting for the page content to be available.

Starting URL: https://opensource-demo.orangehrmlive.com/

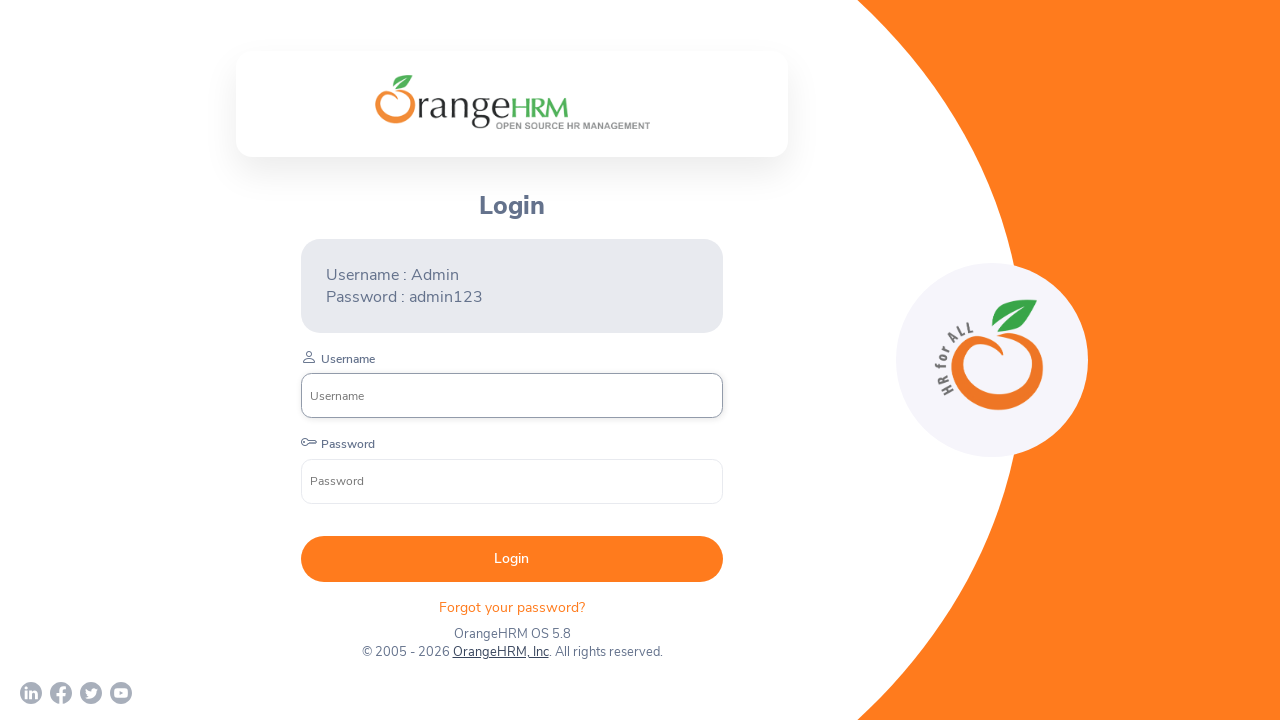

Navigated to OrangeHRM demo site
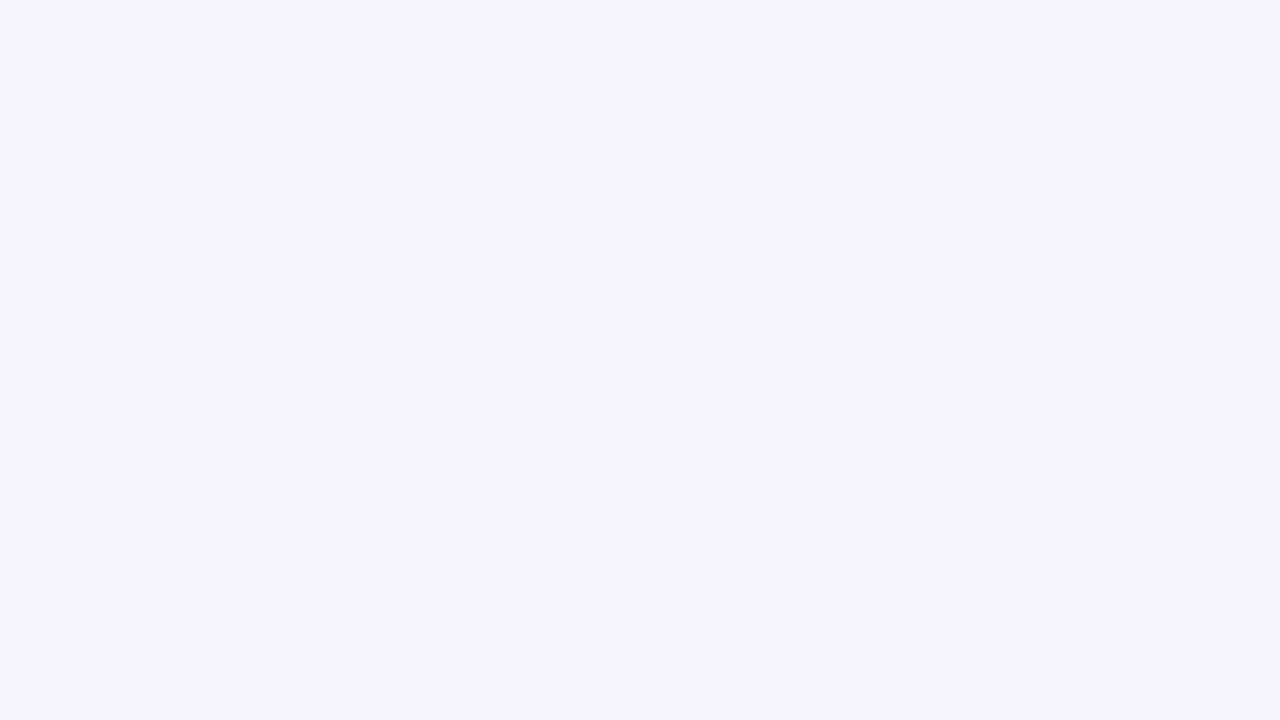

Page DOM content loaded
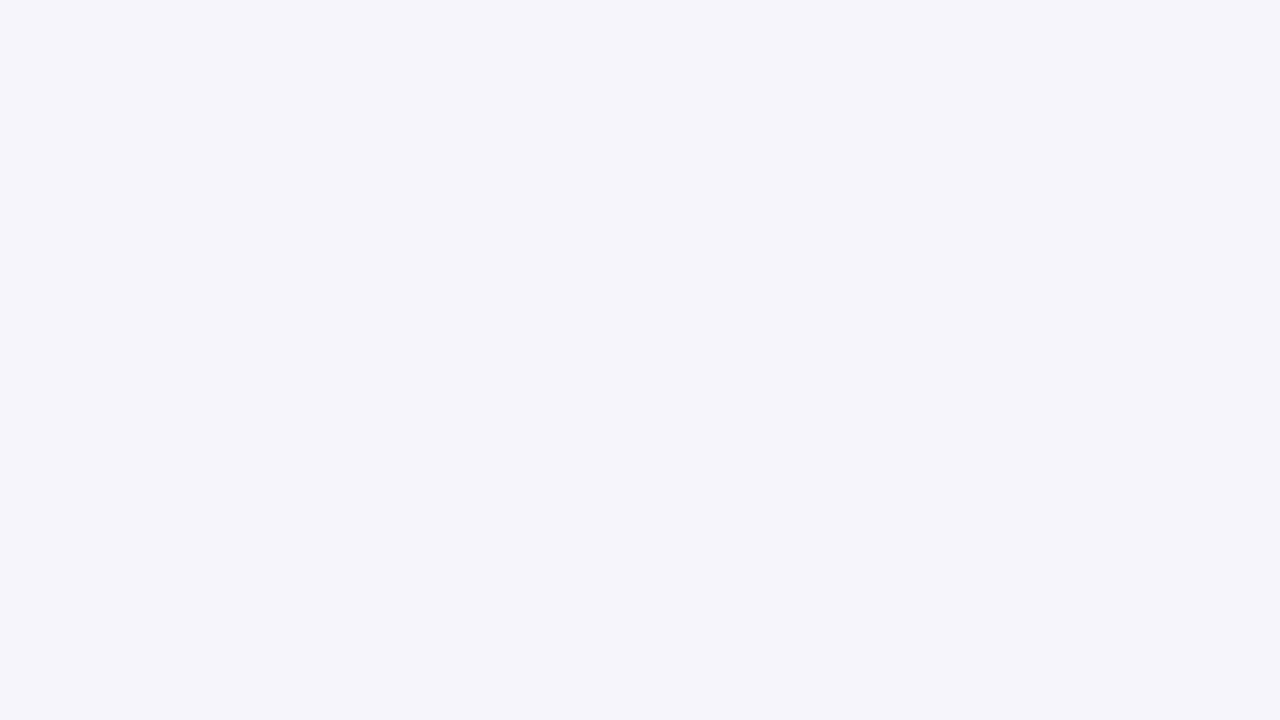

Retrieved page title: OrangeHRM
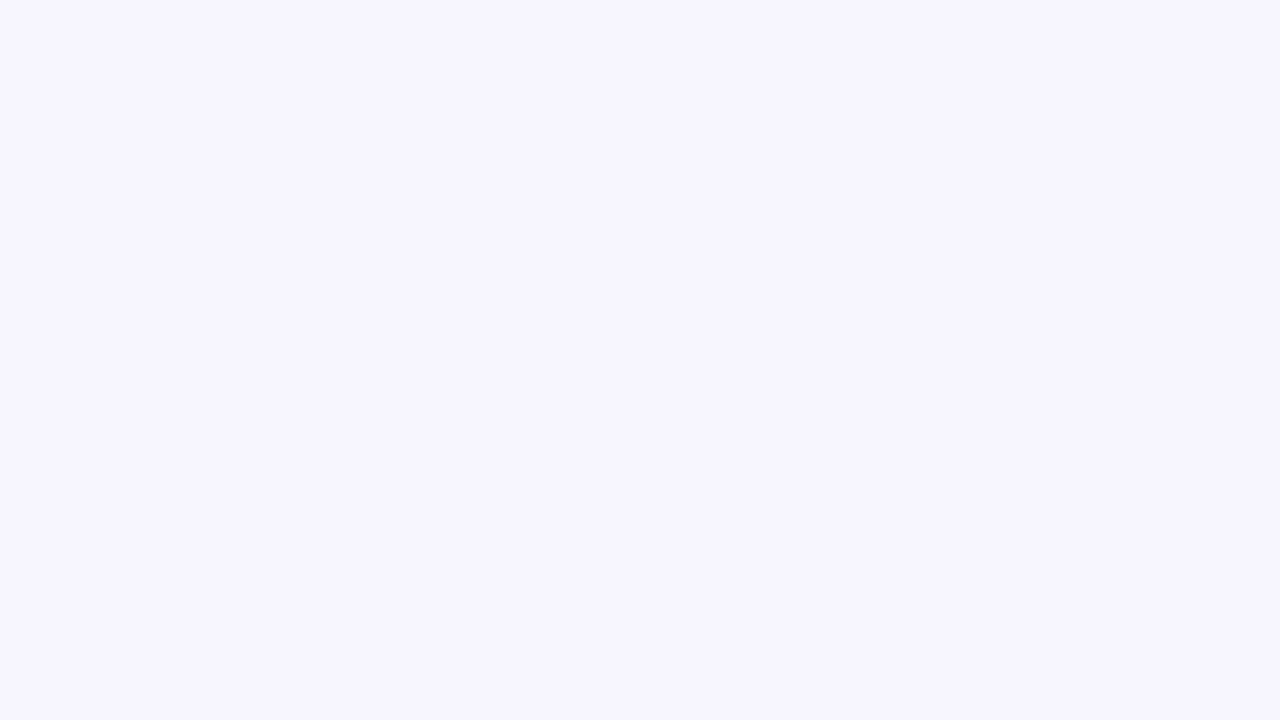

Retrieved current URL: https://opensource-demo.orangehrmlive.com/web/index.php/auth/login
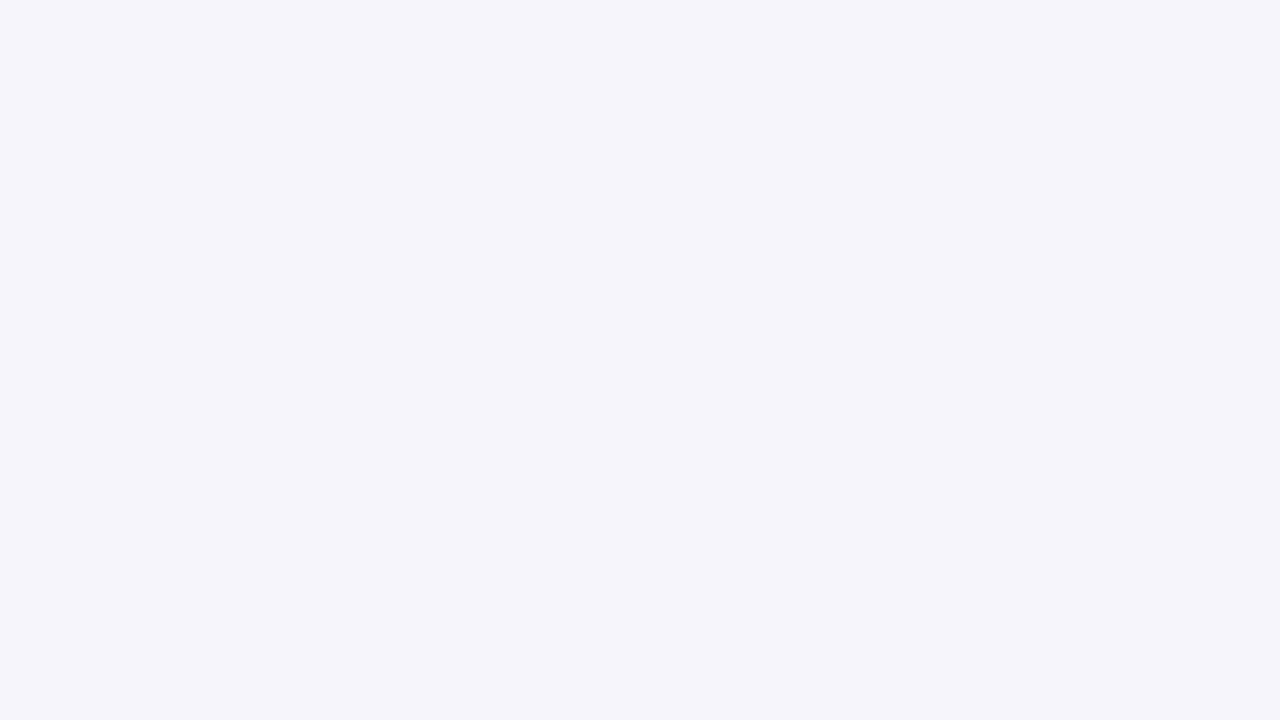

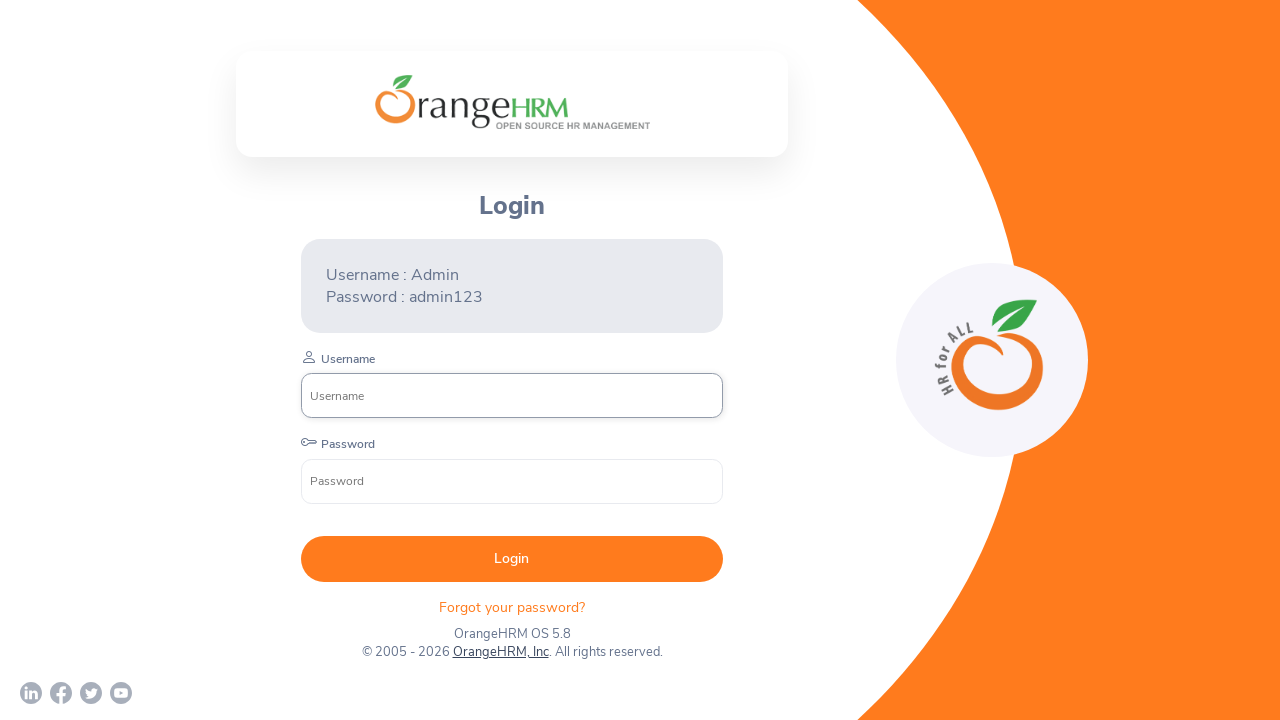